Tests failed login scenario on a UI testing playground by entering invalid password and verifying error message

Starting URL: http://uitestingplayground.com/sampleapp

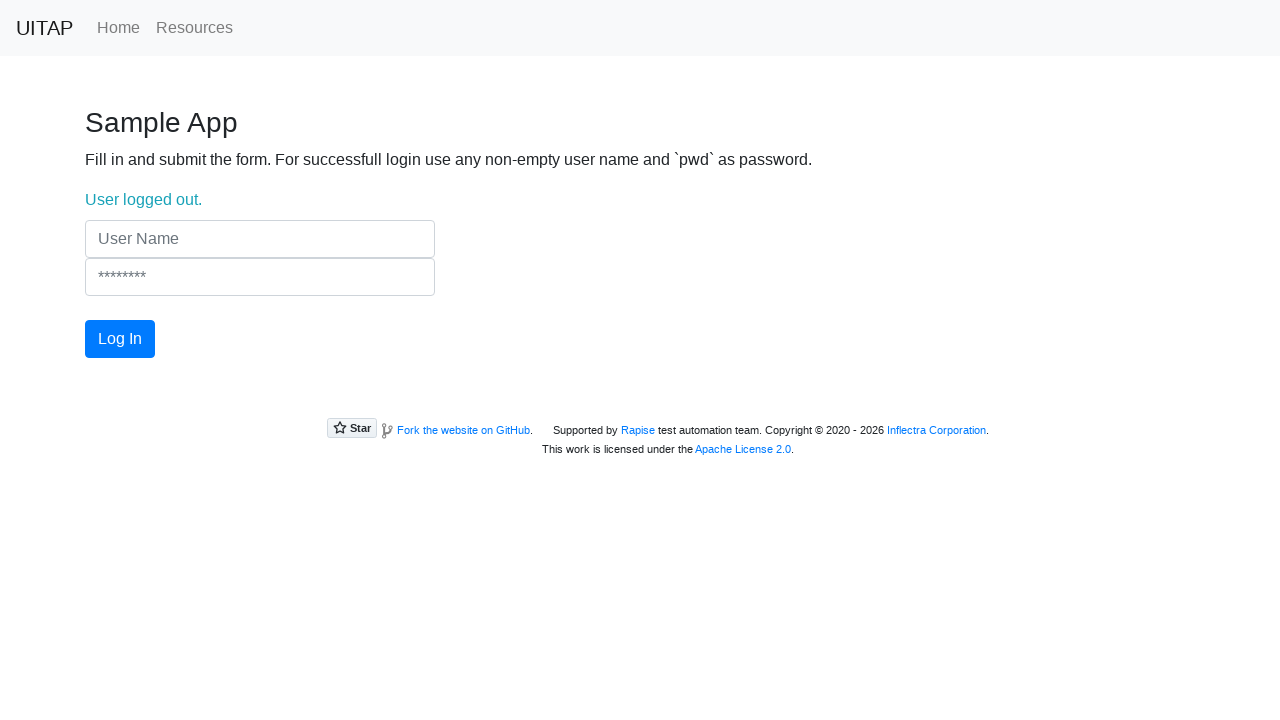

Filled username field with 'dan' on internal:attr=[placeholder="User Name"i]
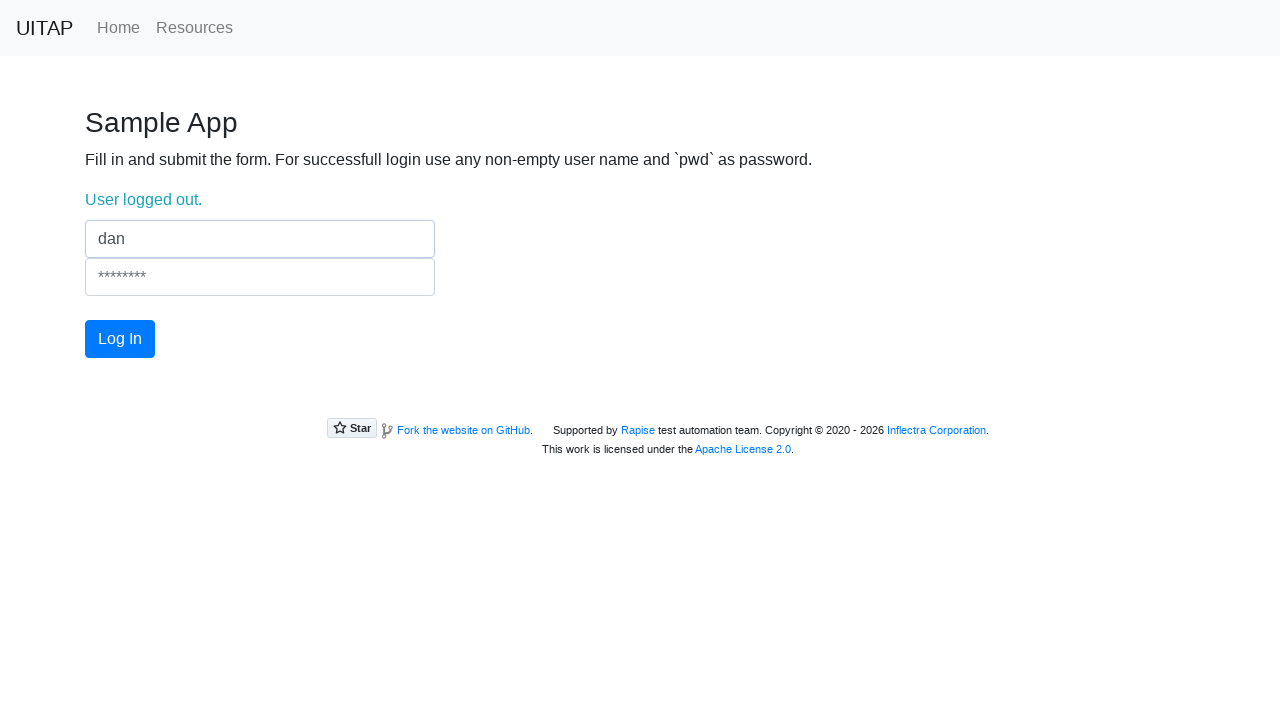

Filled password field with invalid password 'badpasswordfriend' on internal:attr=[placeholder="********"i]
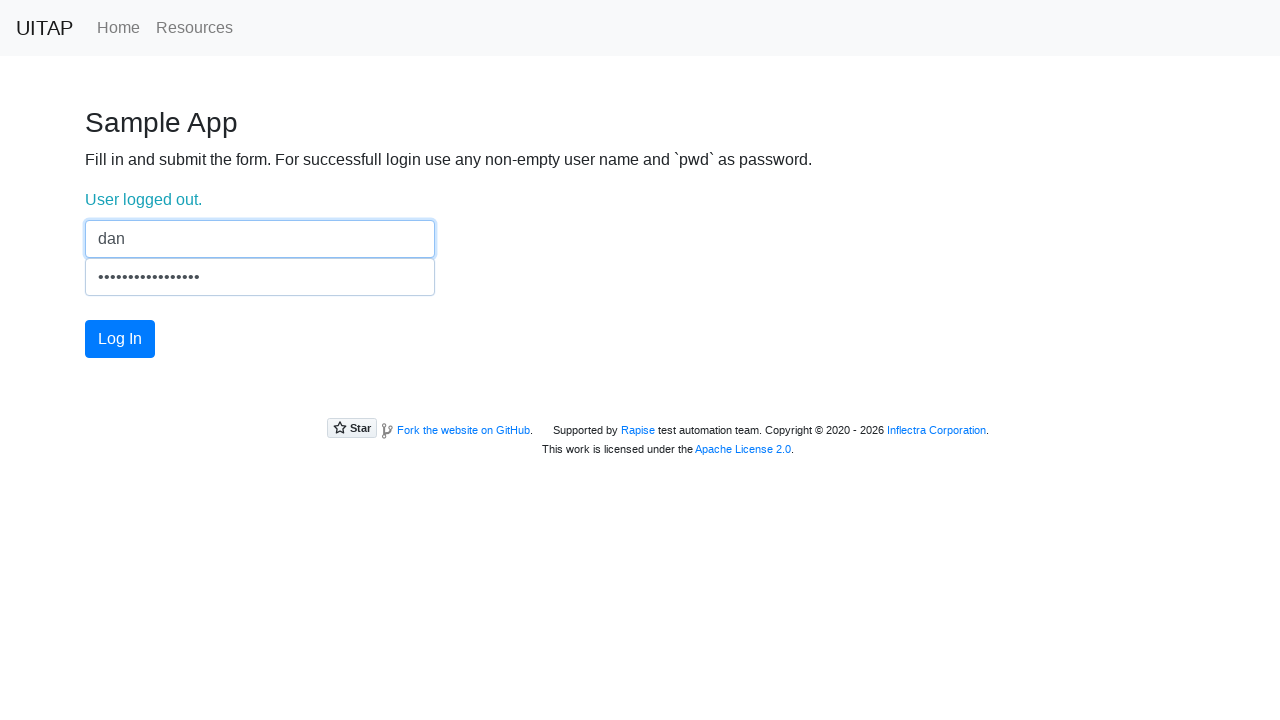

Clicked login button at (120, 339) on internal:role=button[name="Log In"i]
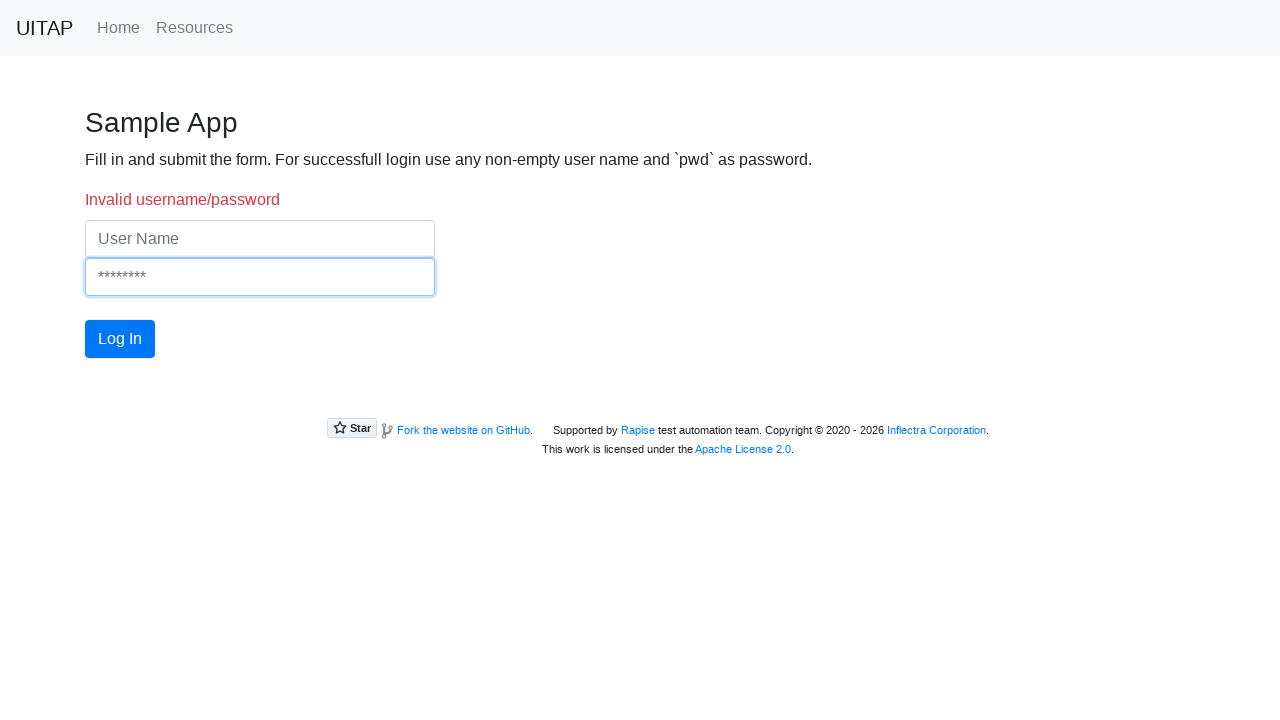

Verified error message 'Invalid username/password' displayed
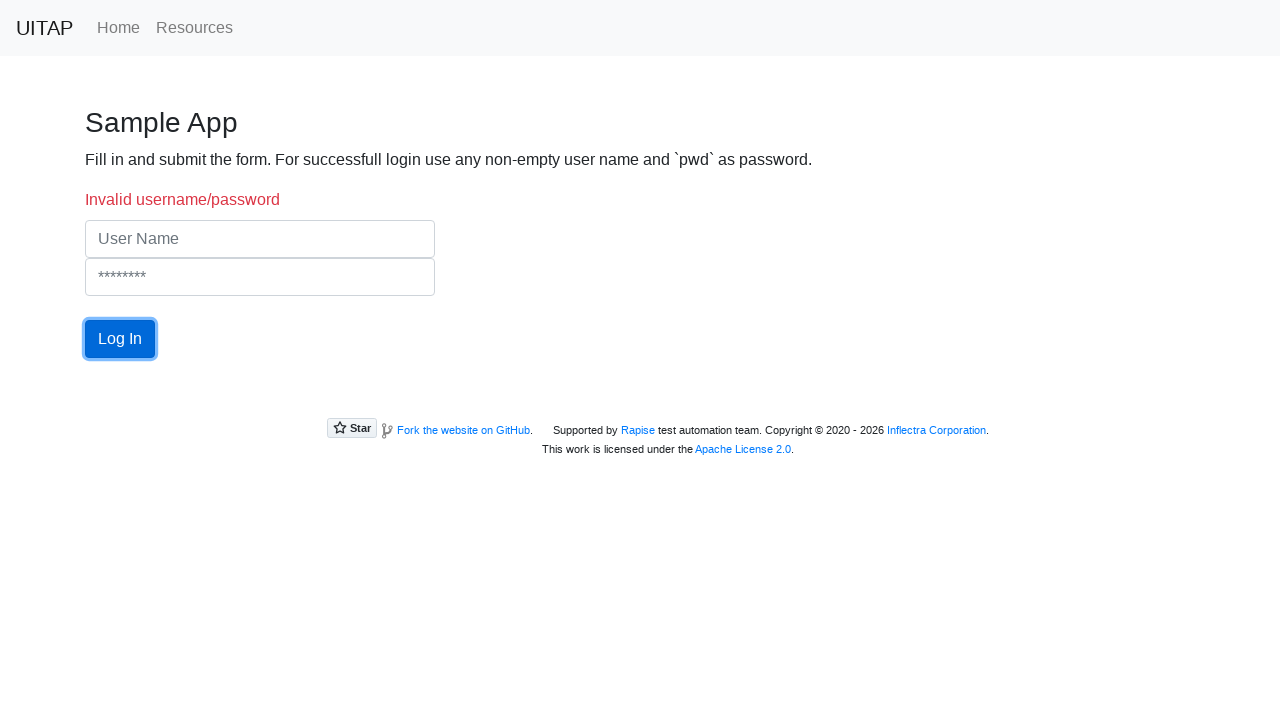

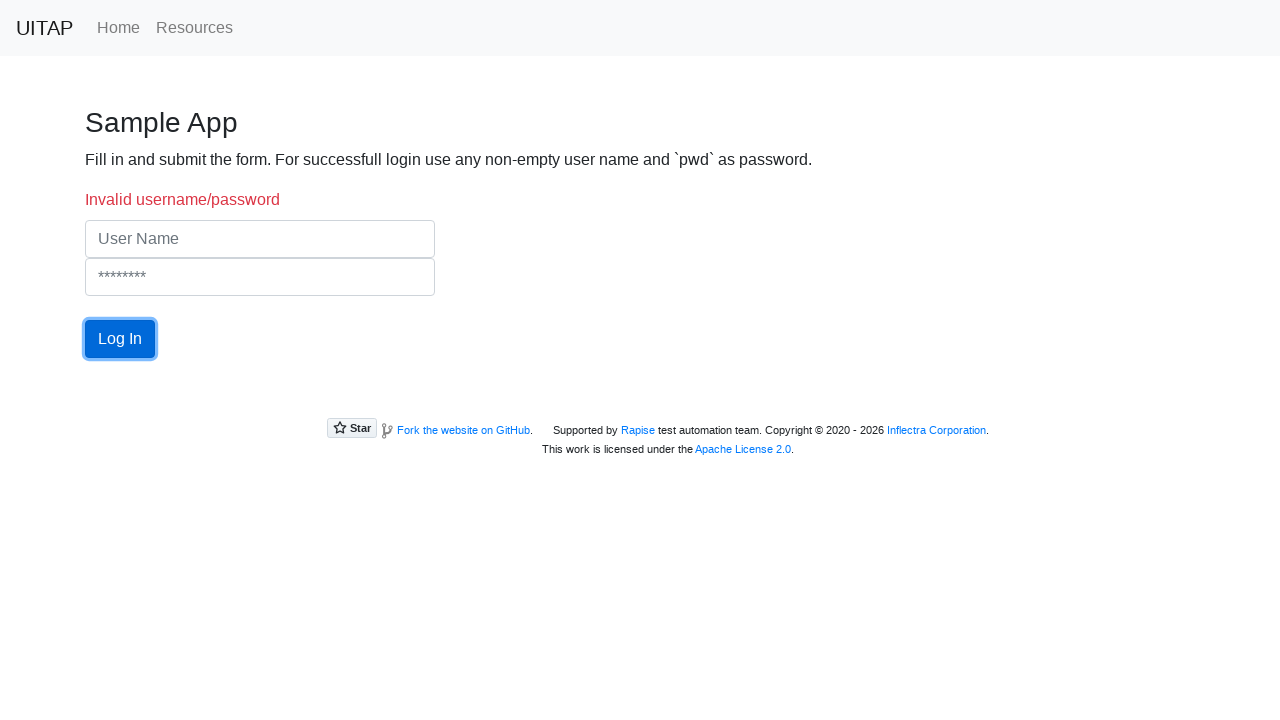